Tests navigation through menu links on 99 Bottles of Beer website, clicking Browse Languages then Start menu items, and verifies the welcome title

Starting URL: https://www.99-bottles-of-beer.net/

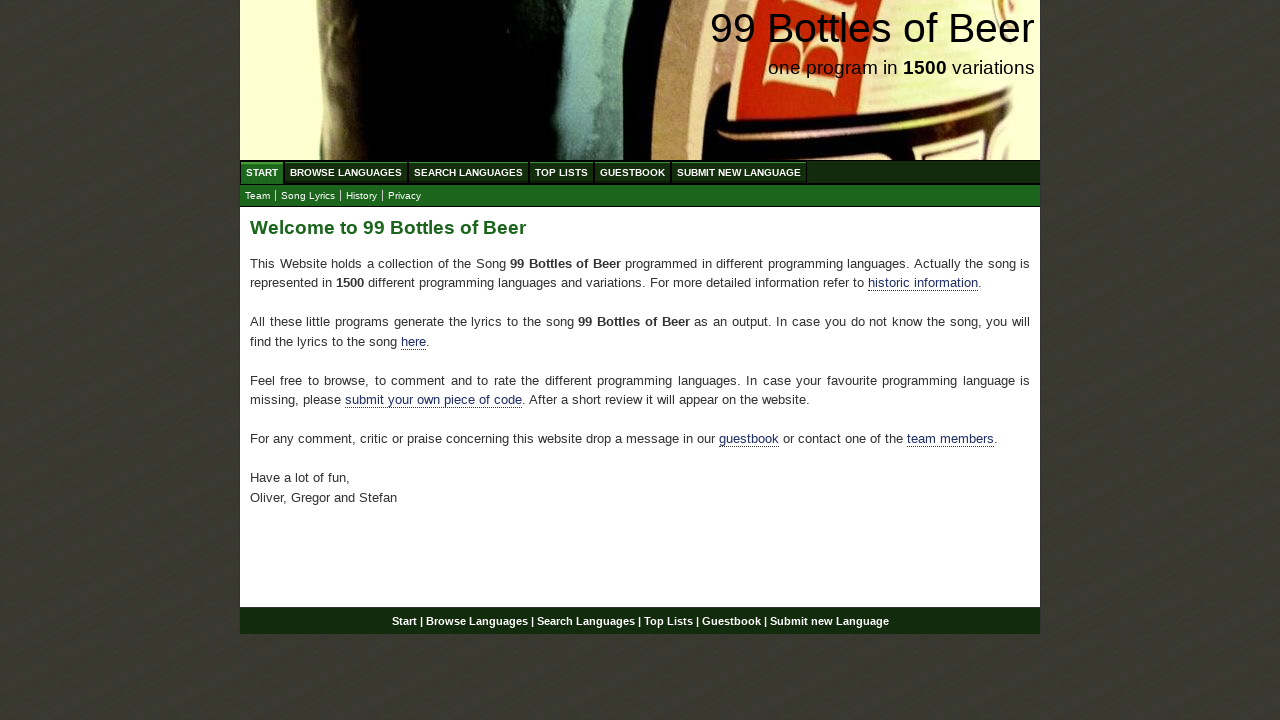

Clicked Browse Languages menu item at (346, 172) on xpath=//body/div[@id='wrap']/div[@id='navigation']/ul[@id='menu']/li/a[@href='/a
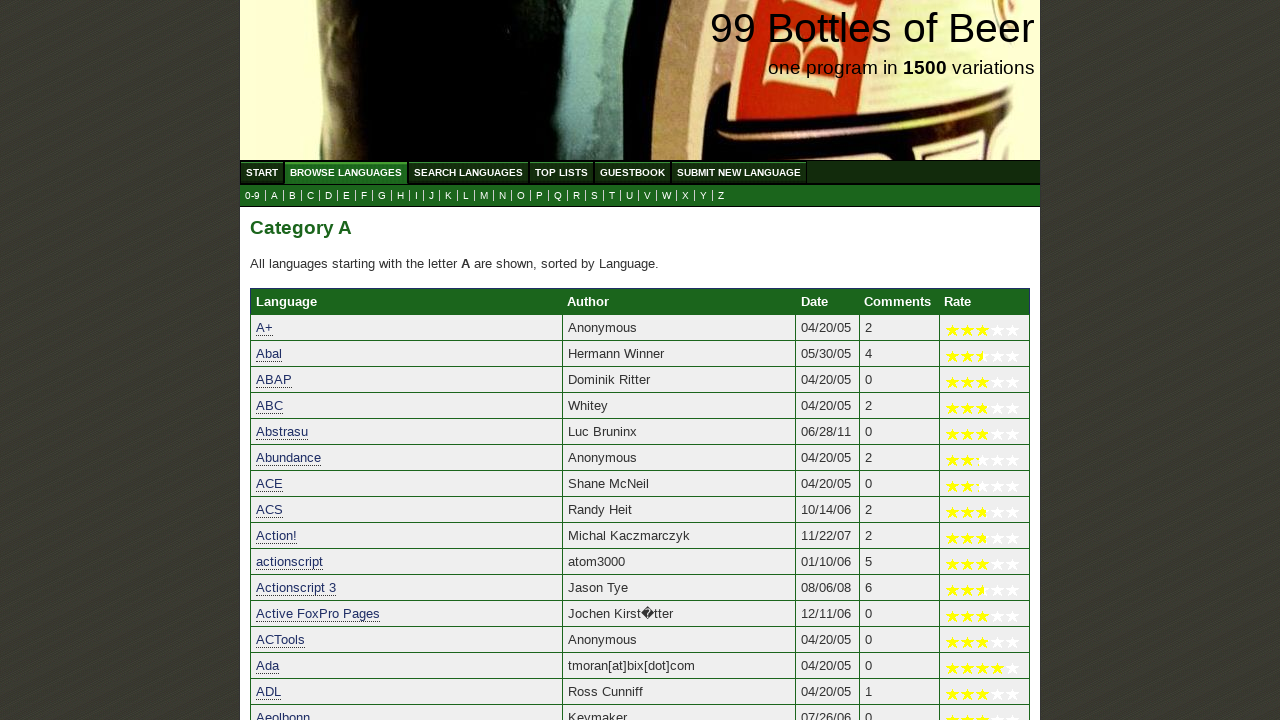

Clicked Start menu item to return to homepage at (262, 172) on xpath=//body/div[@id='wrap']/div[@id='navigation']/ul[@id='menu']/li/a[@href='/'
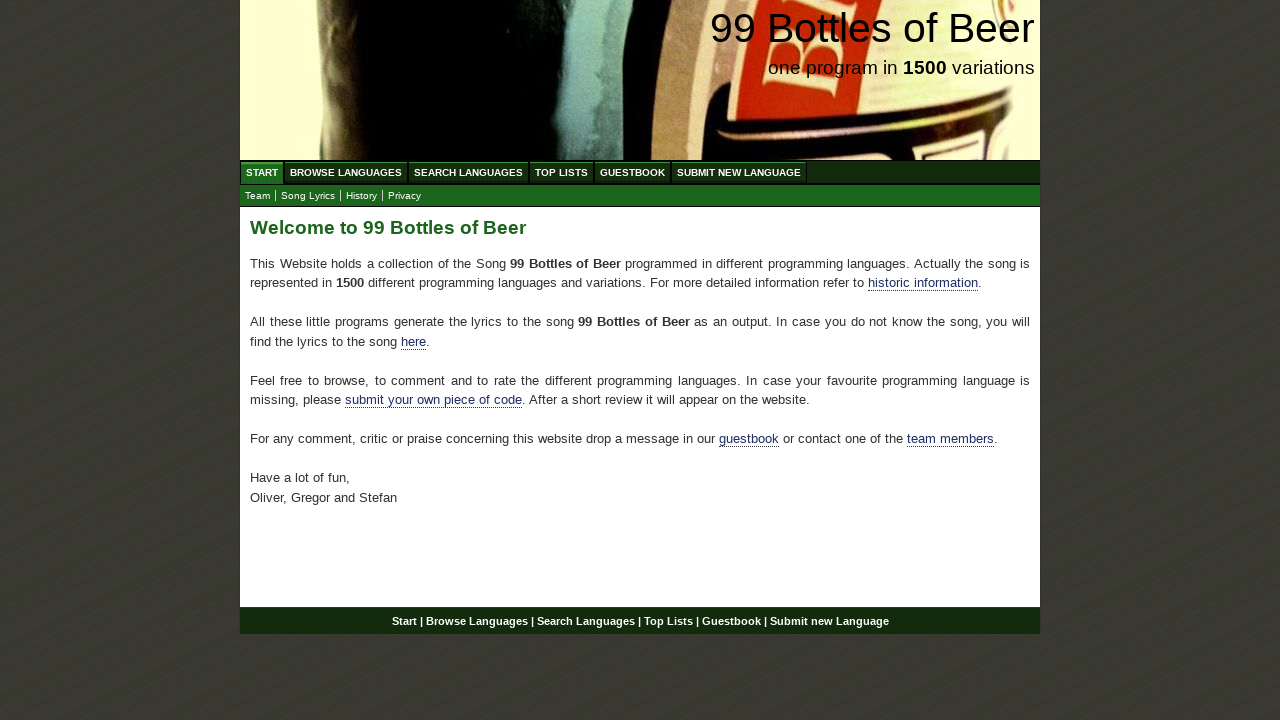

Clicked h2 element at (640, 228) on xpath=//body/div[@id='wrap']/div[@id='main']/h2
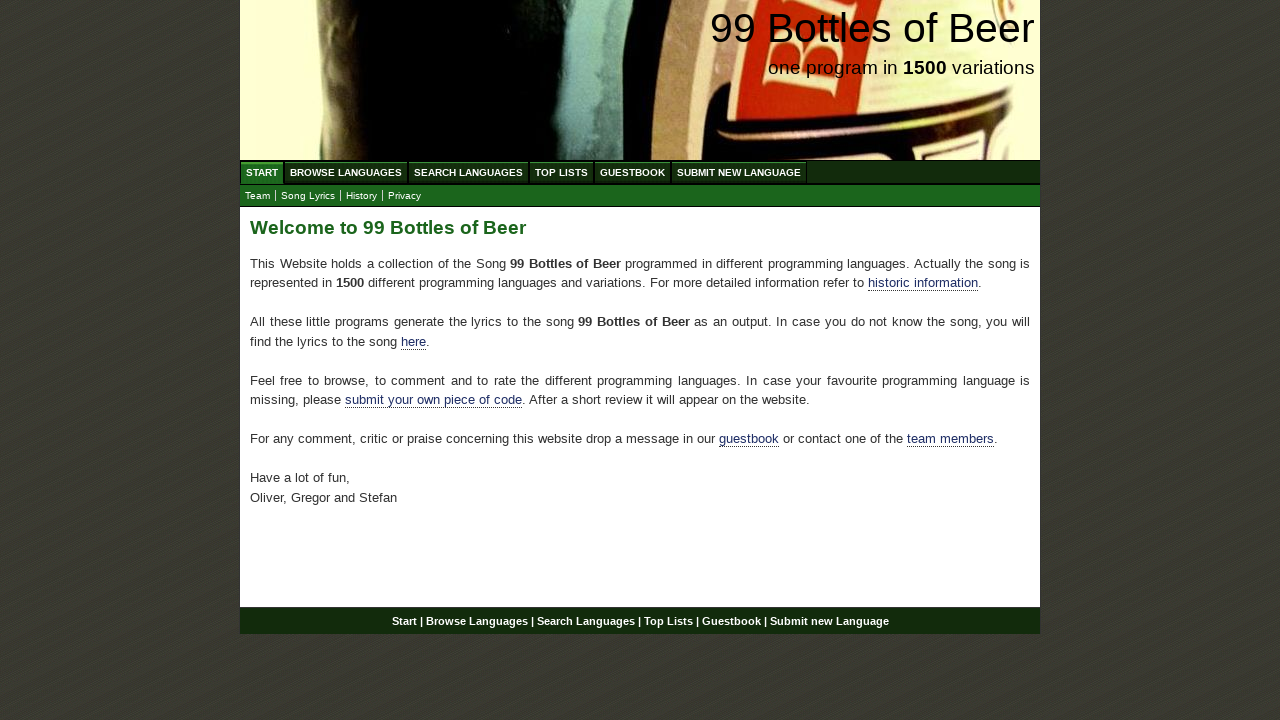

Verified h2 text content is 'Welcome to 99 Bottles of Beer'
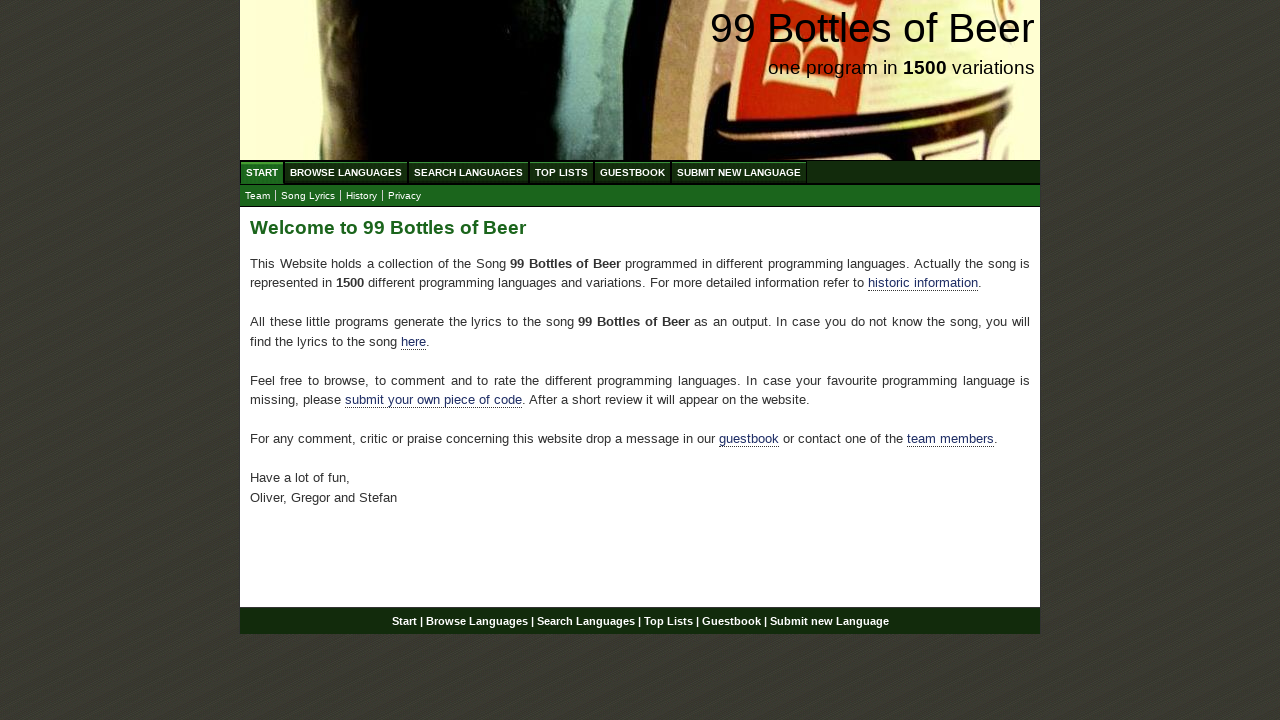

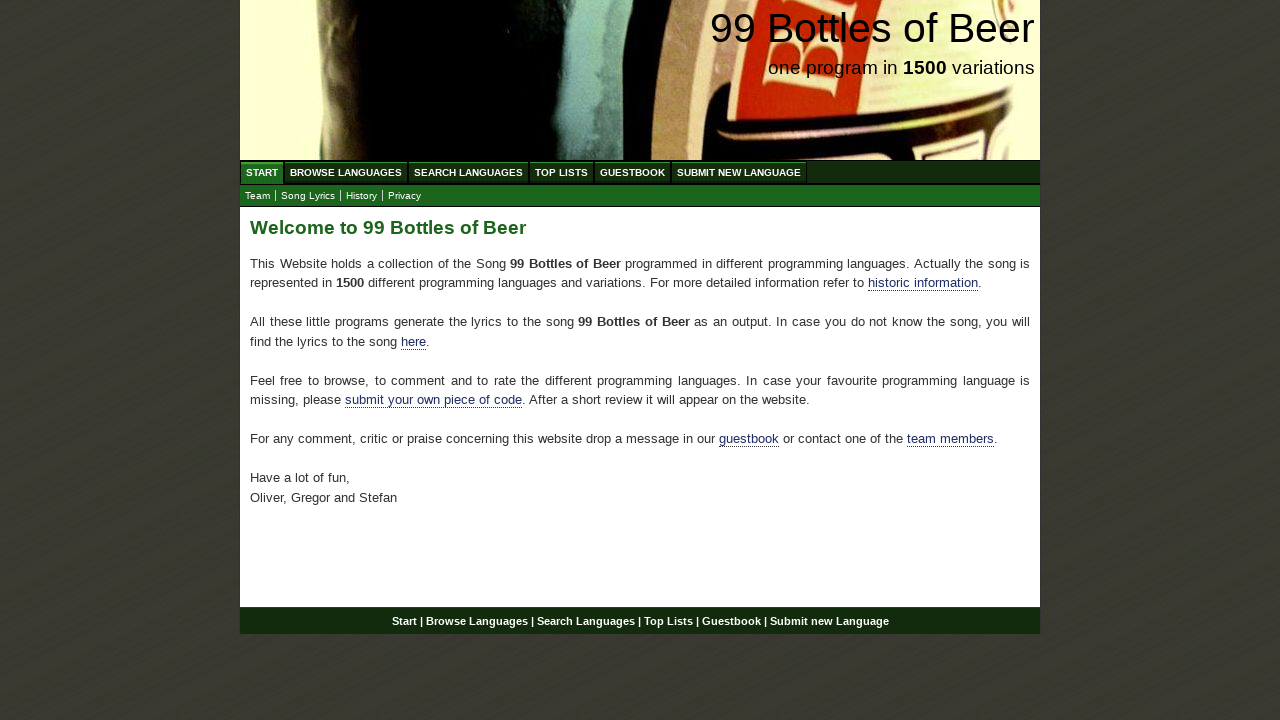